Tests slider functionality on demoqa.com by clicking on the slider menu item, scrolling to the slider element, and dragging the slider to change its value.

Starting URL: https://demoqa.com/slider/

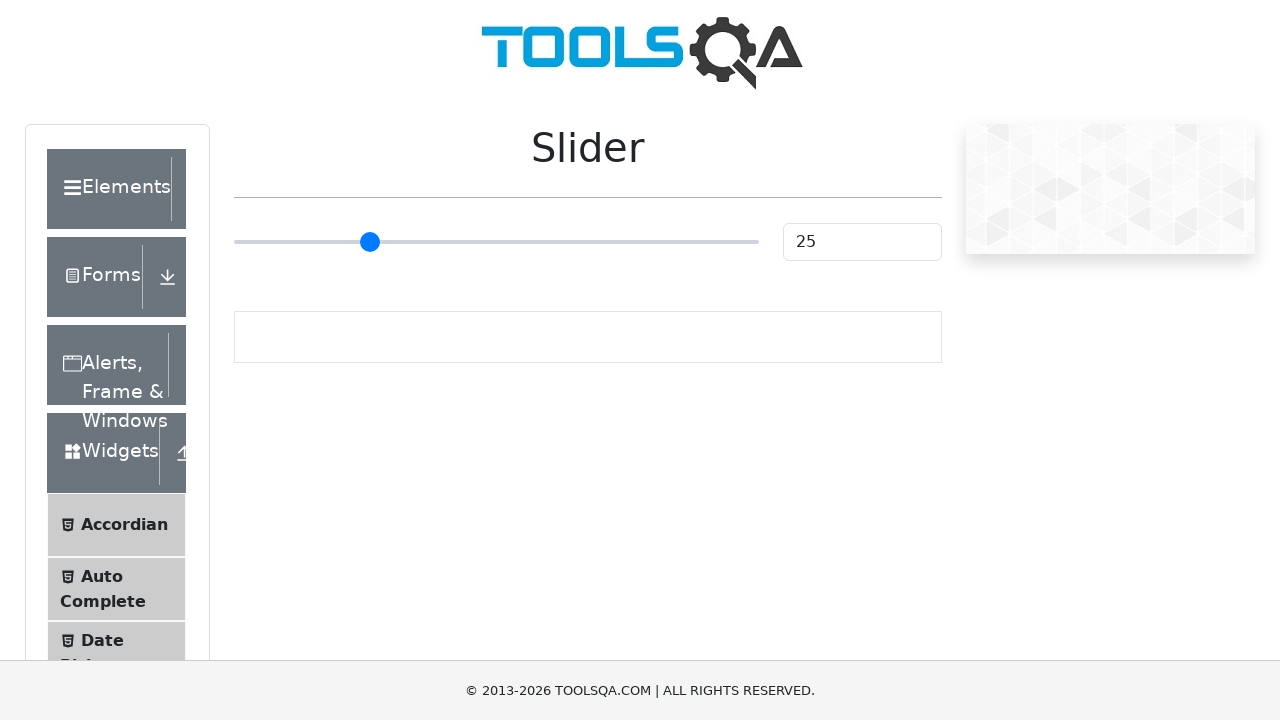

Located the slider menu item (third item-3 element)
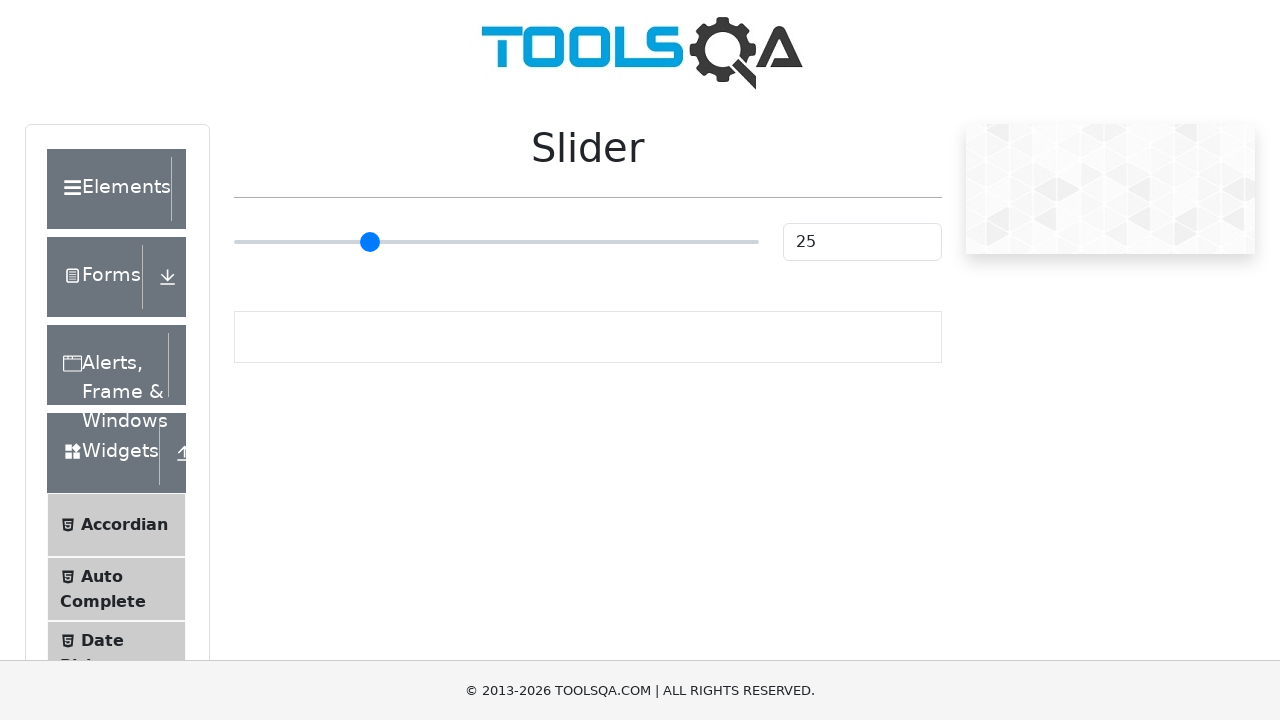

Scrolled slider menu item into view
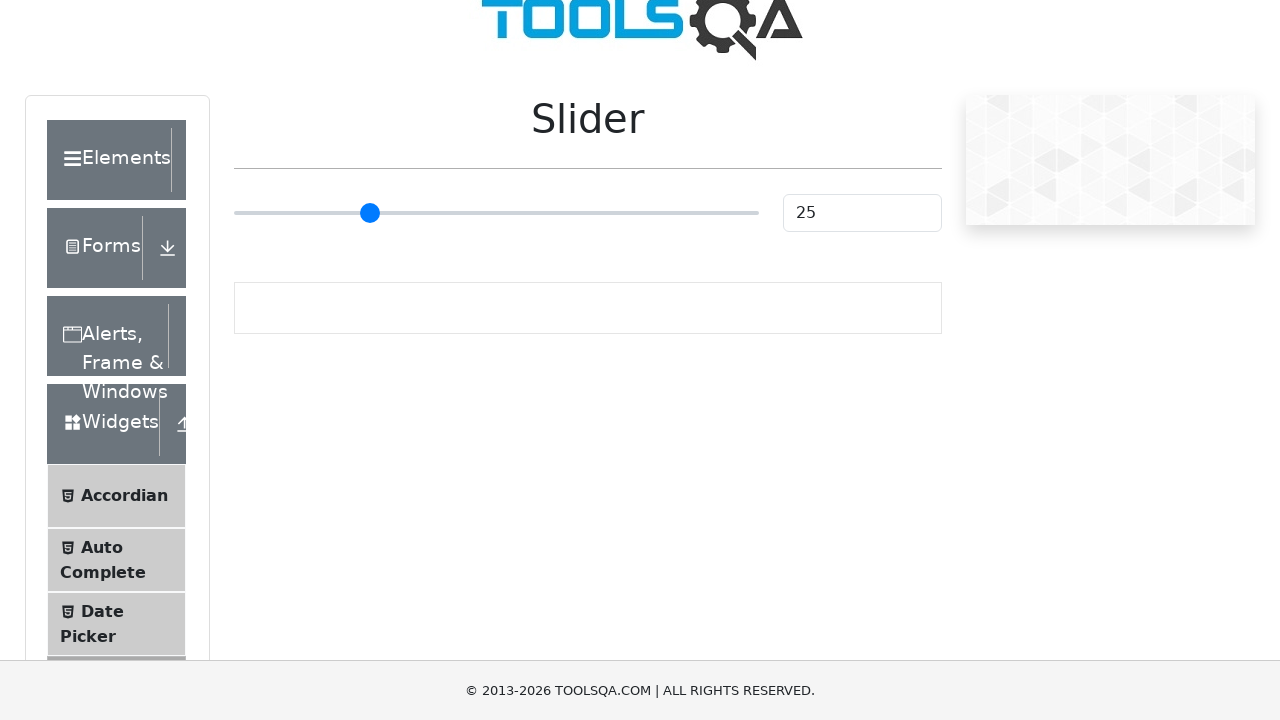

Clicked on slider menu item at (116, 360) on li#item-3 >> nth=2
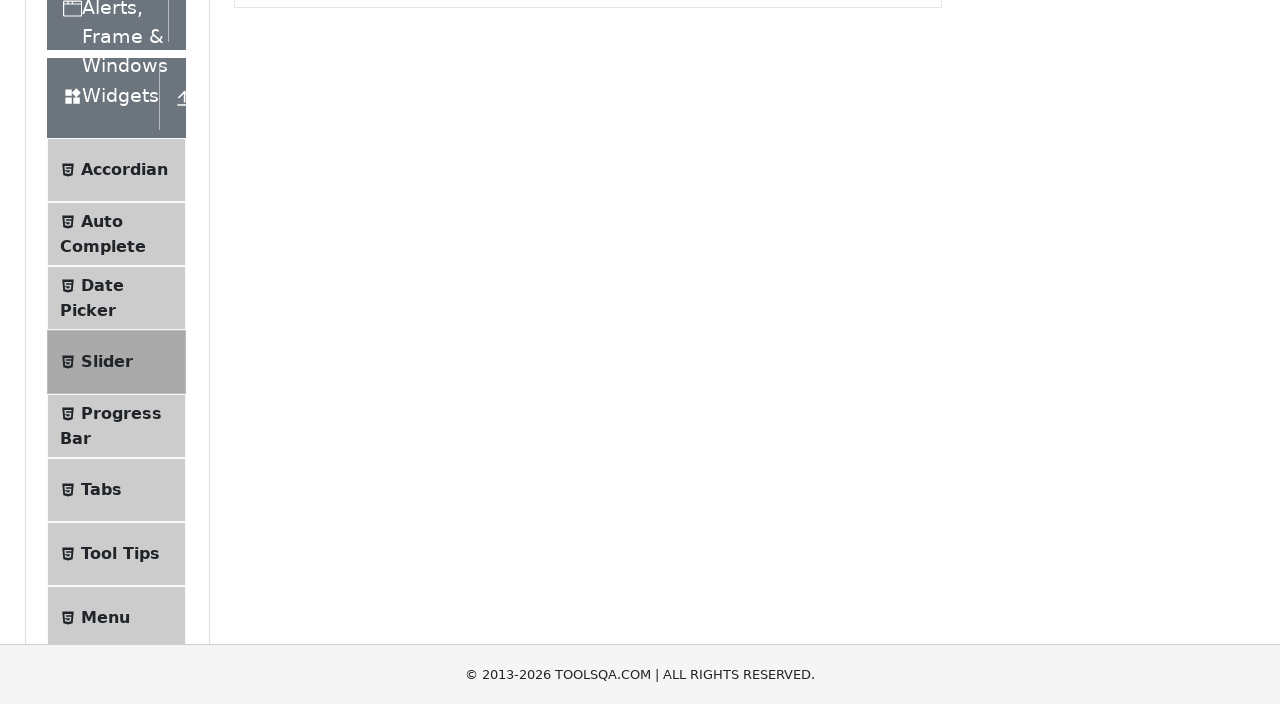

Located the slider input element
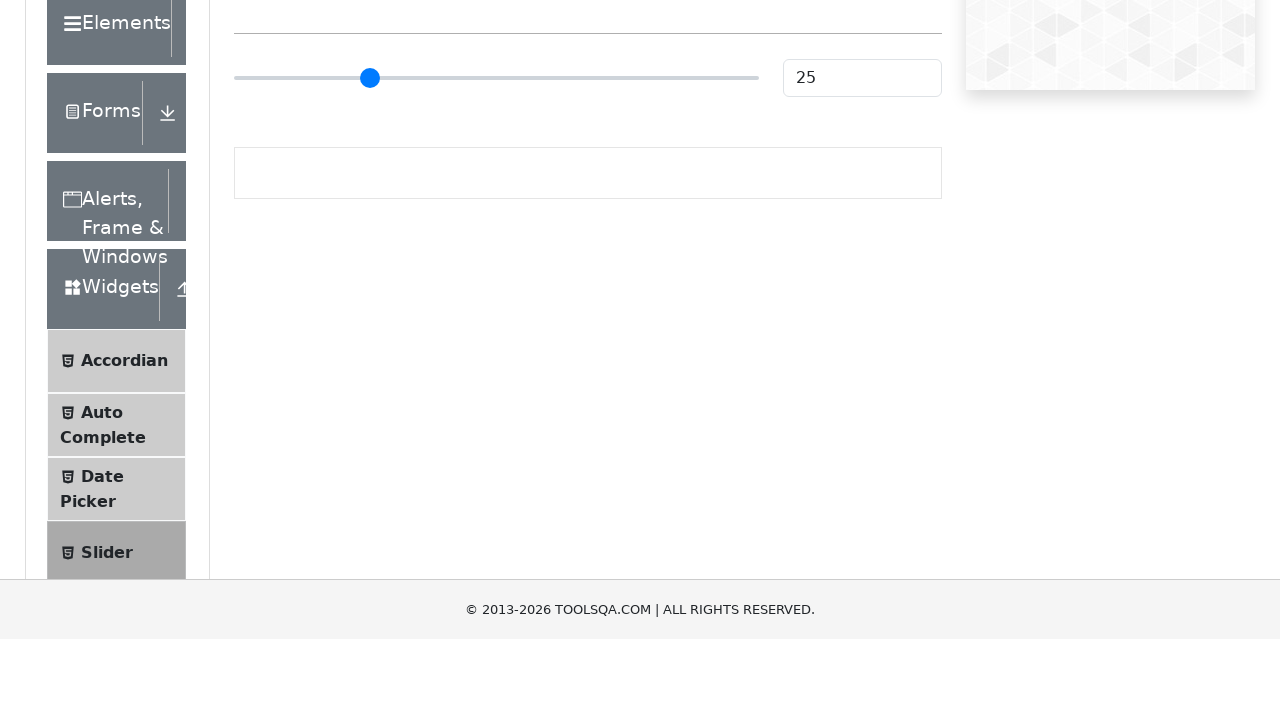

Scrolled slider element into view
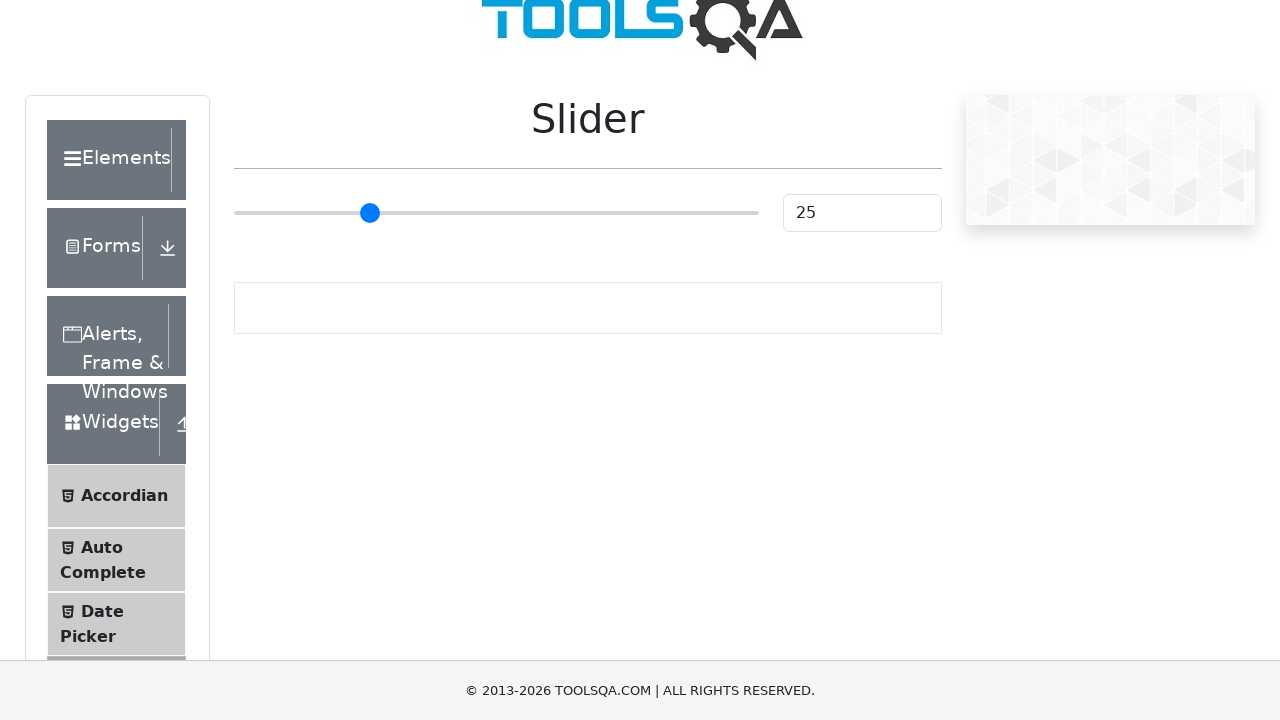

Retrieved slider bounding box for drag calculation
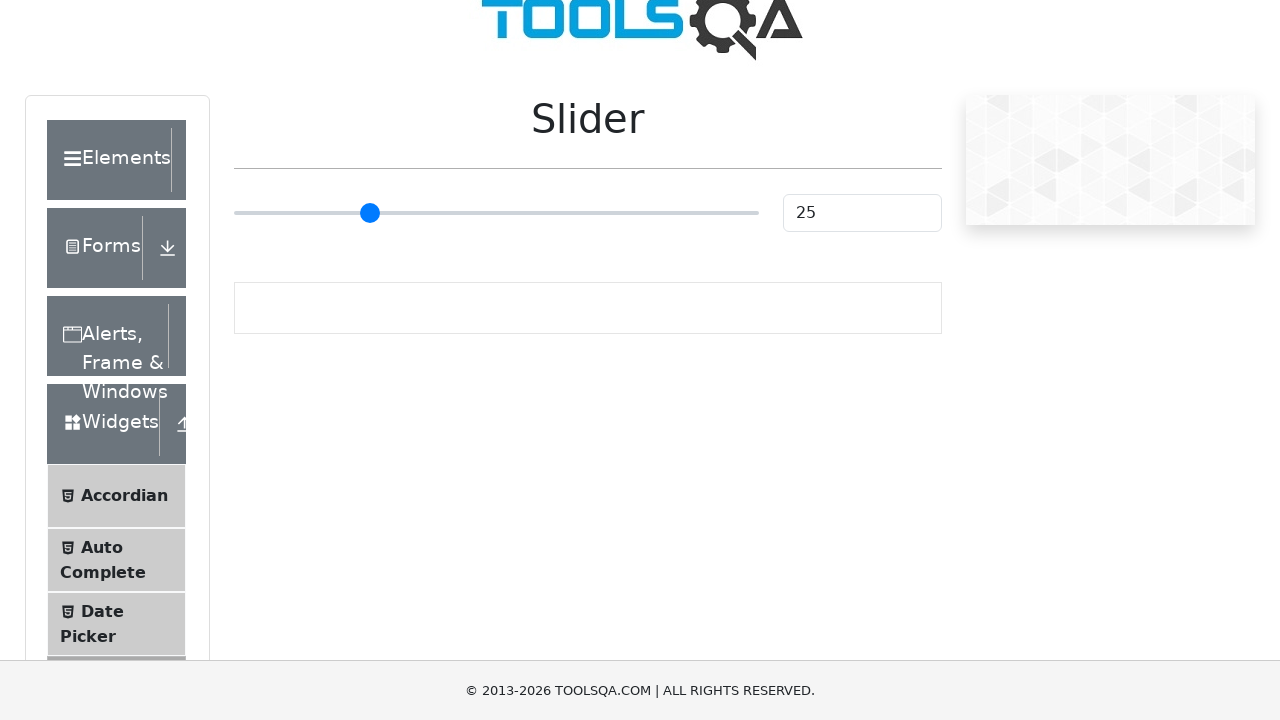

Moved mouse to slider center position at (496, 213)
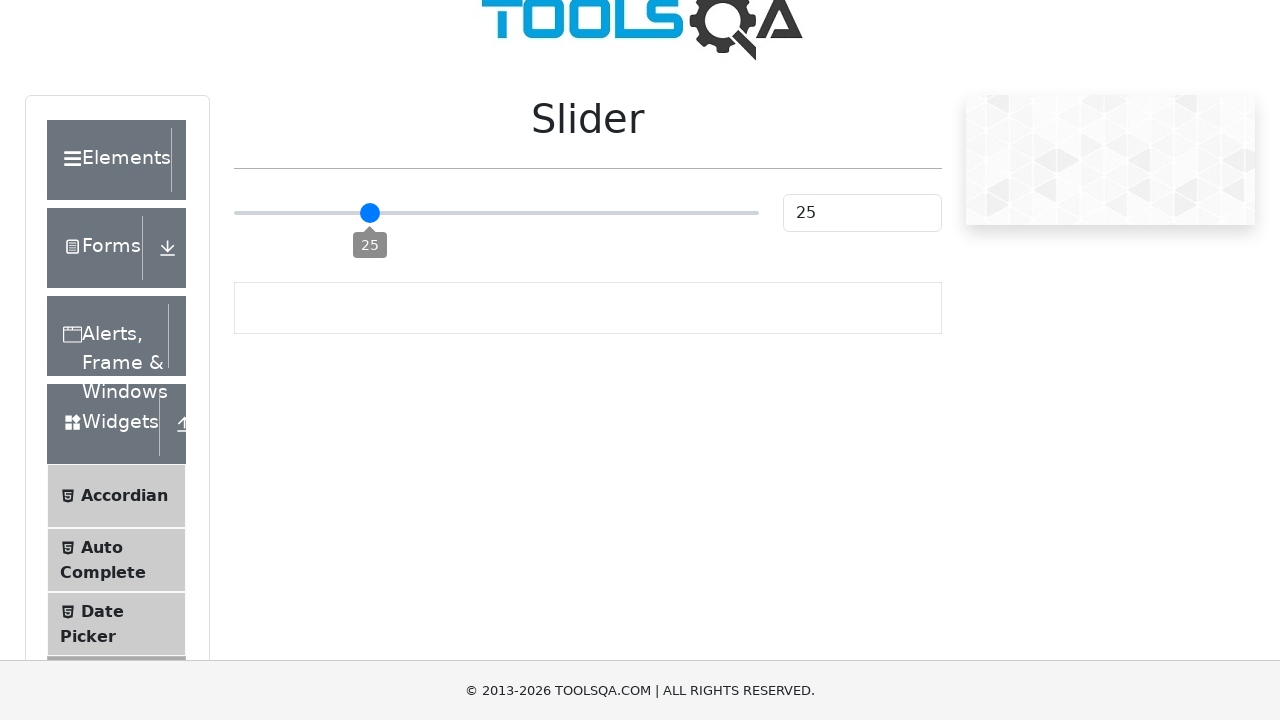

Pressed mouse button down on slider at (496, 213)
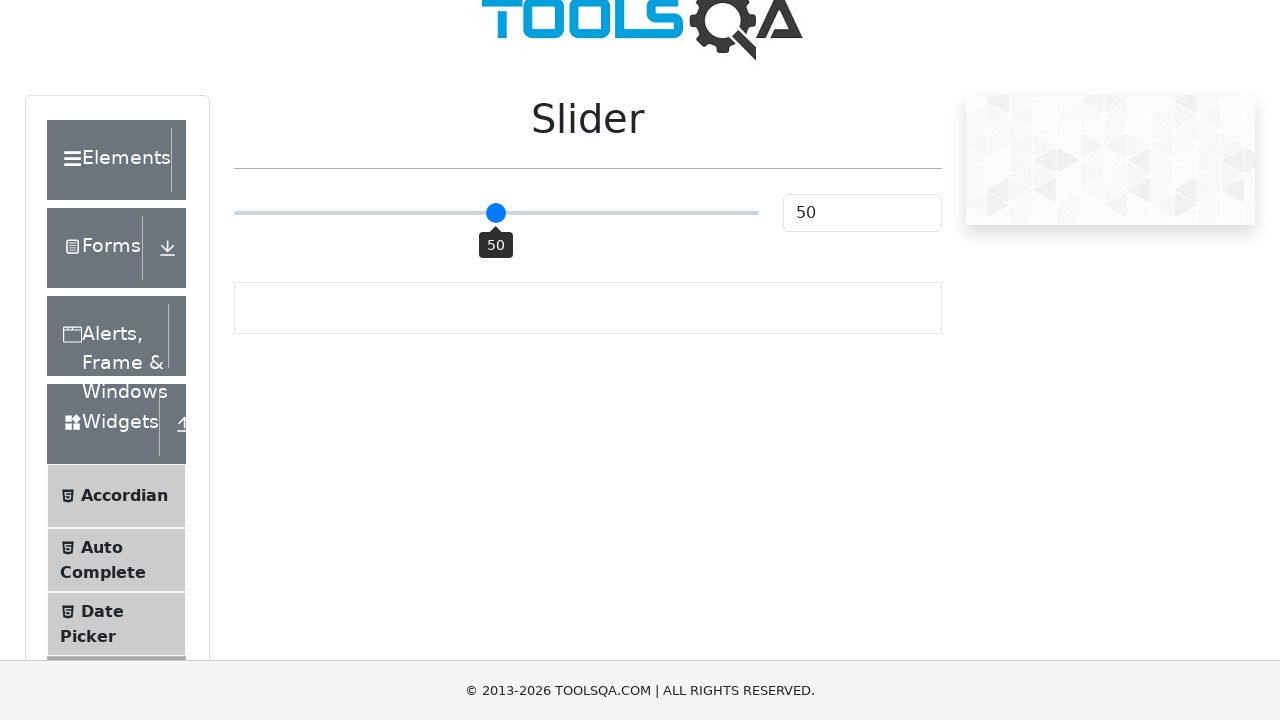

Dragged slider 50 pixels to the left at (446, 213)
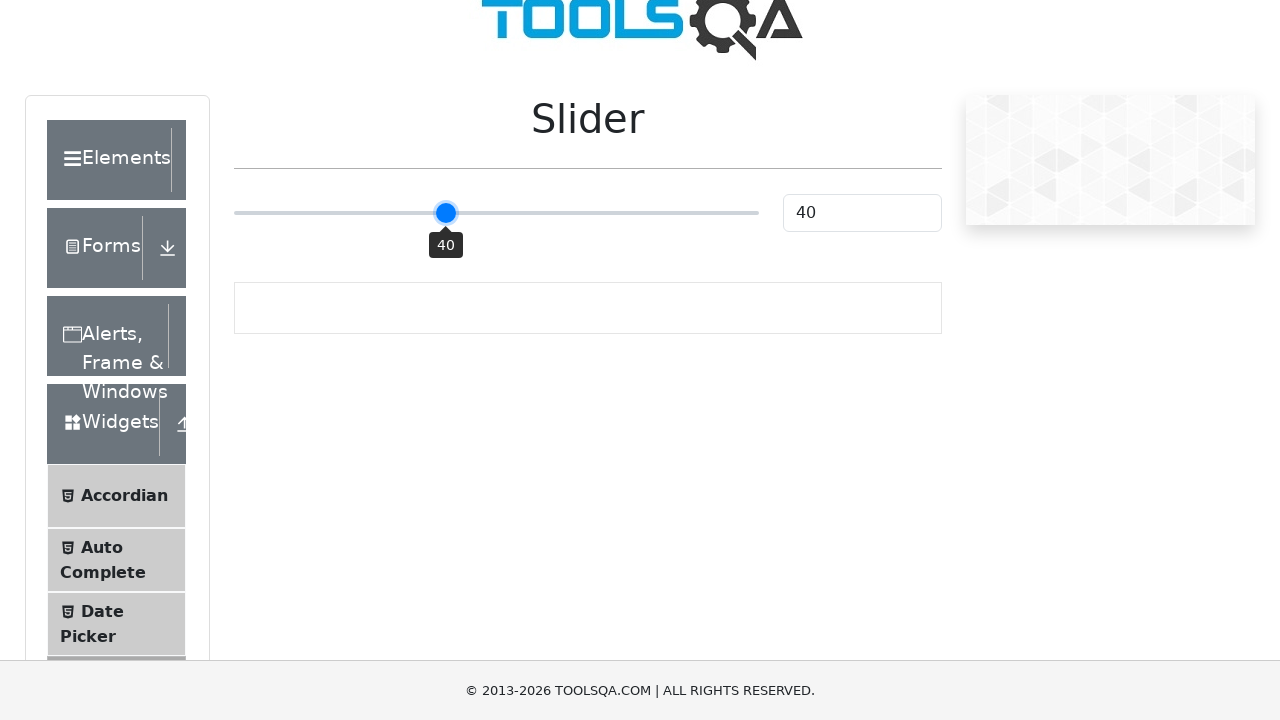

Released mouse button to complete slider drag at (446, 213)
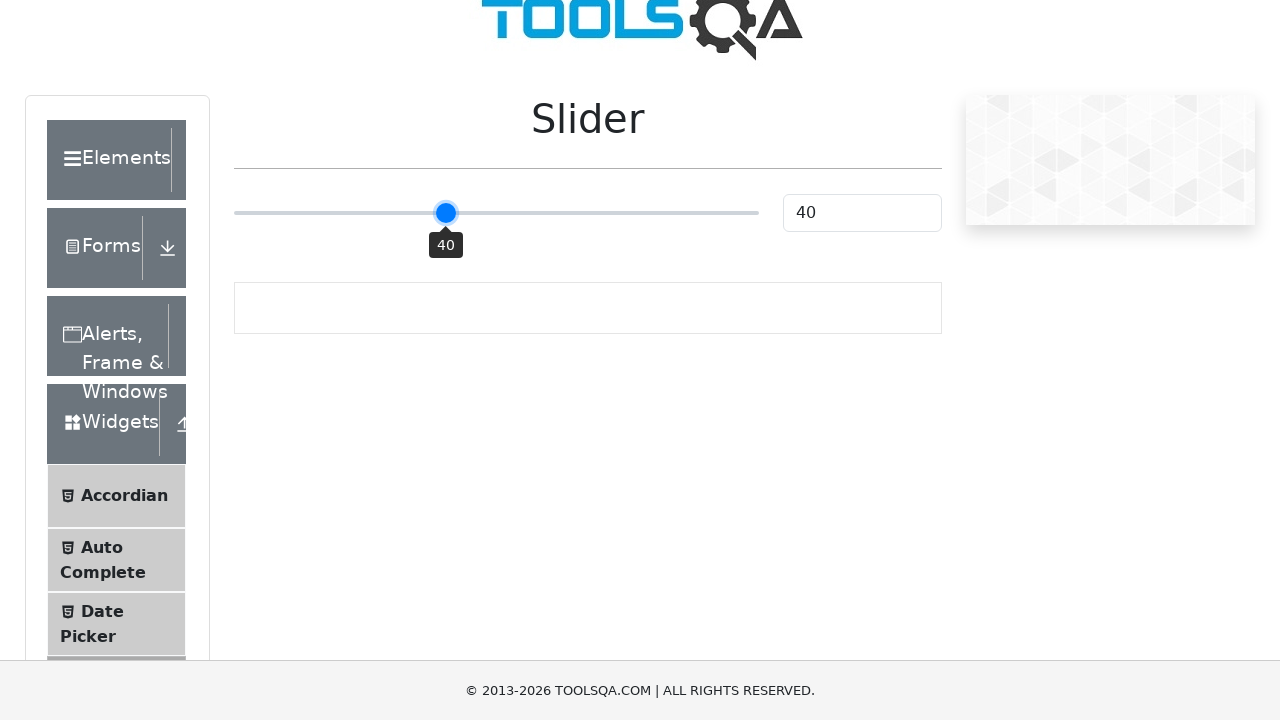

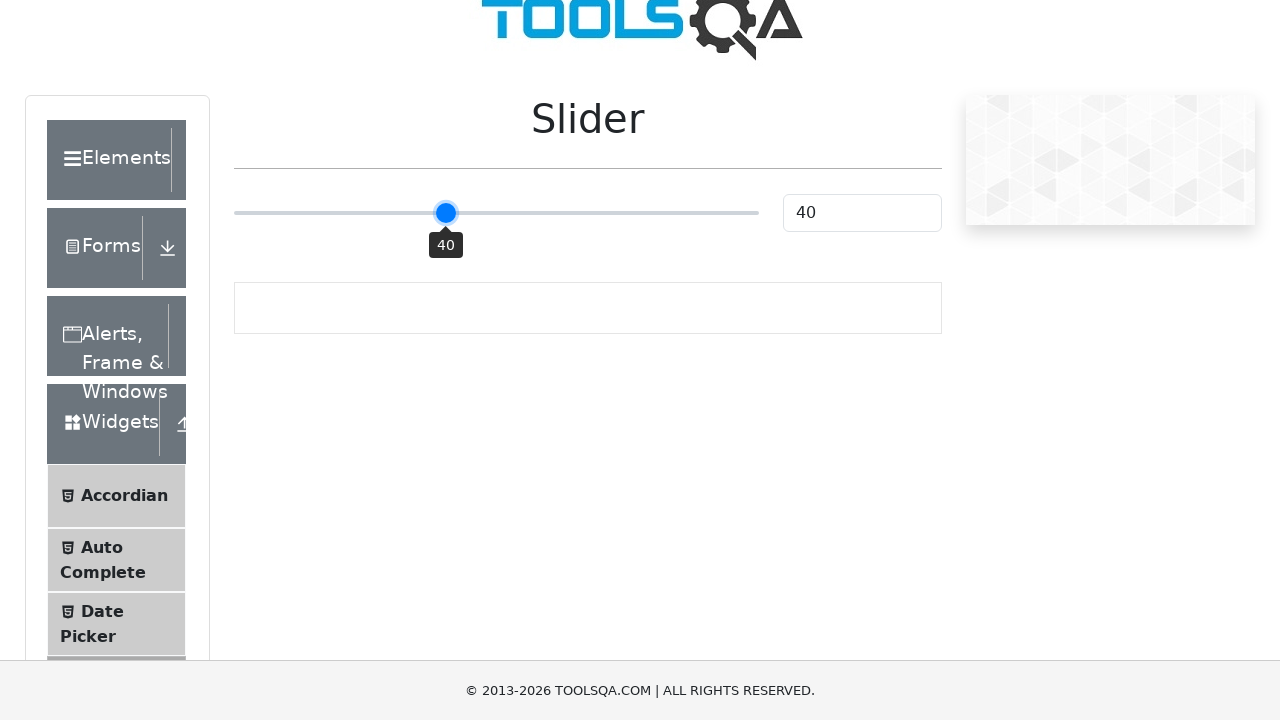